Tests dynamic content loading by clicking a start button and waiting for "Hello World!" text to appear

Starting URL: https://the-internet.herokuapp.com/dynamic_loading/1

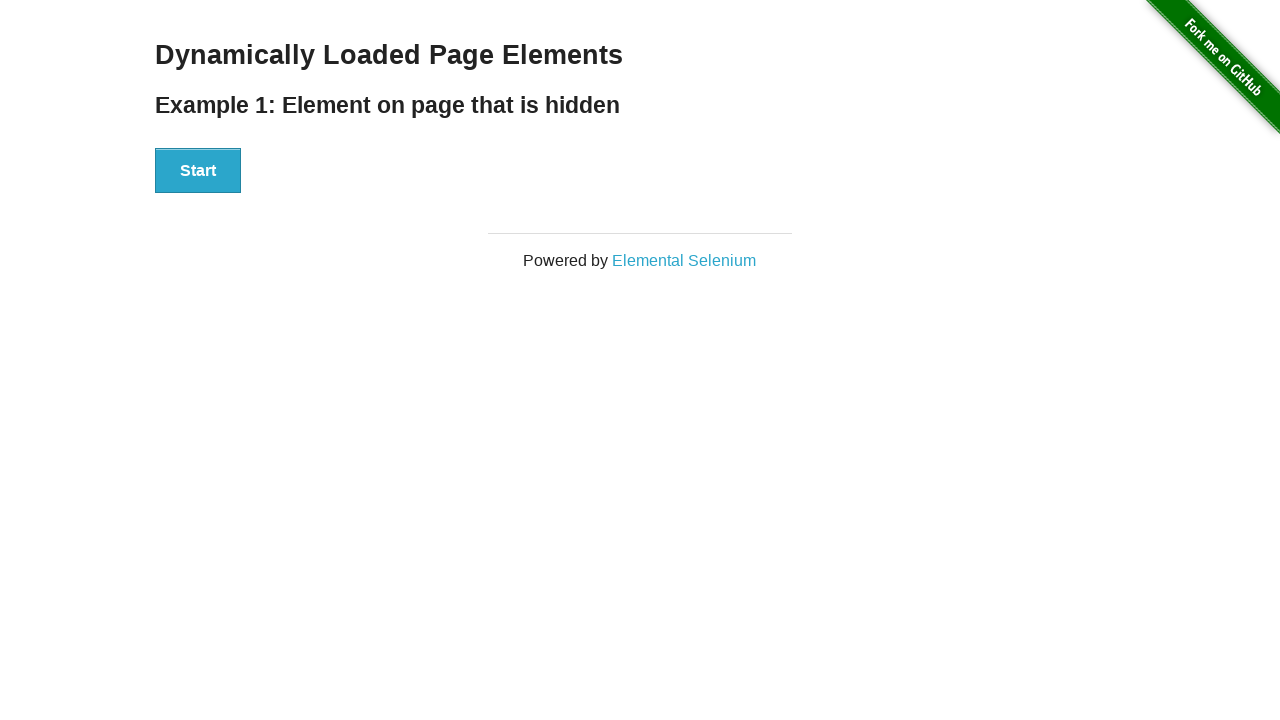

Clicked Start button to trigger dynamic content loading at (198, 171) on xpath=//button[contains(text(),'Start')]
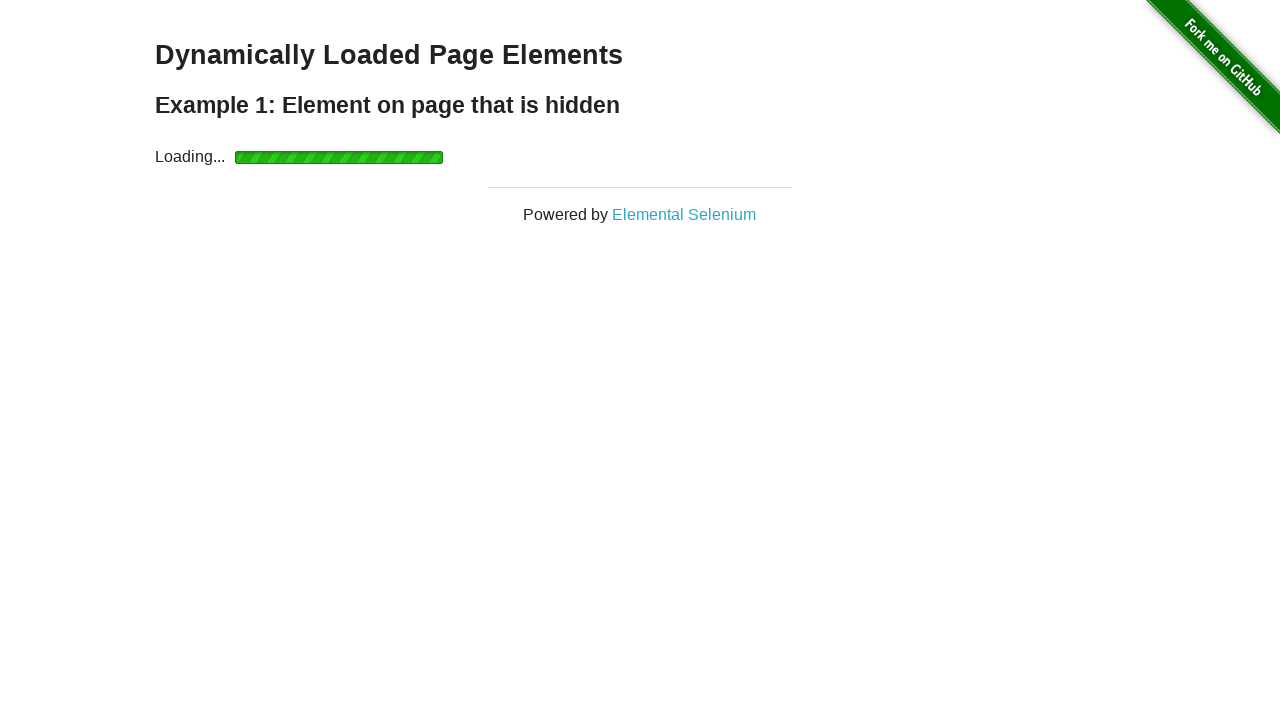

Waited for 'Hello World!' text to appear and become visible
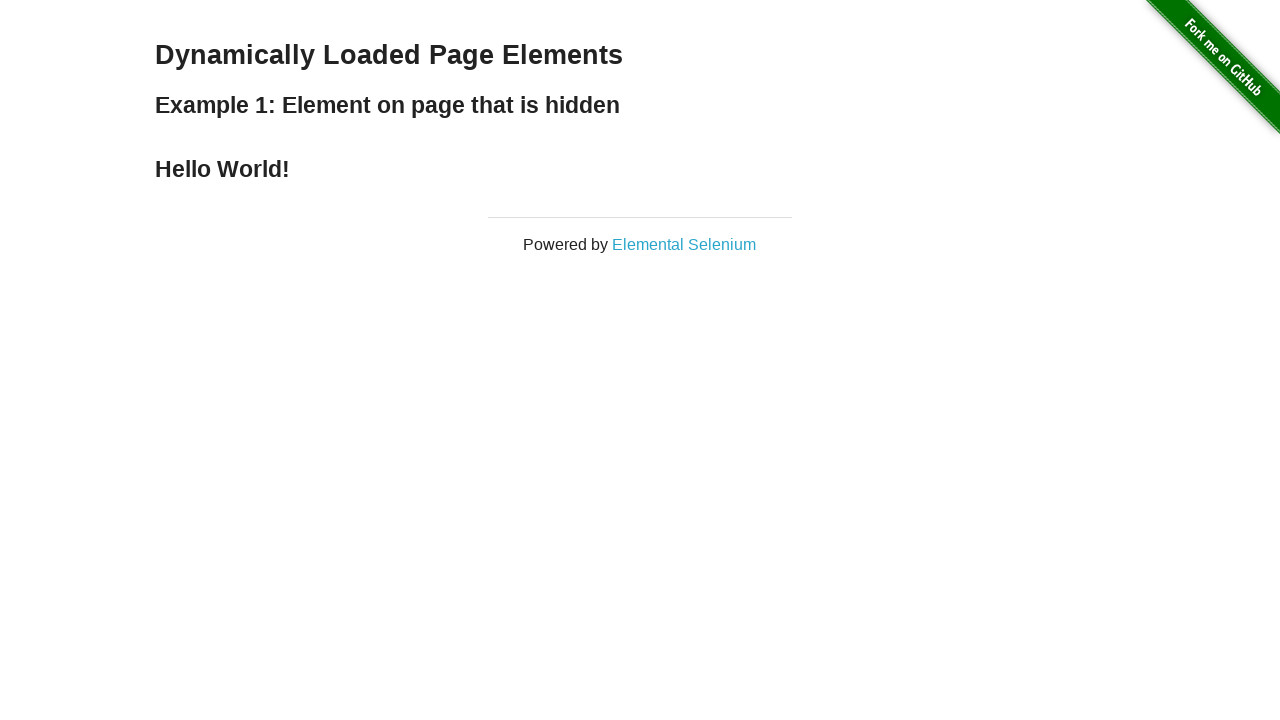

Located the 'Hello World!' element
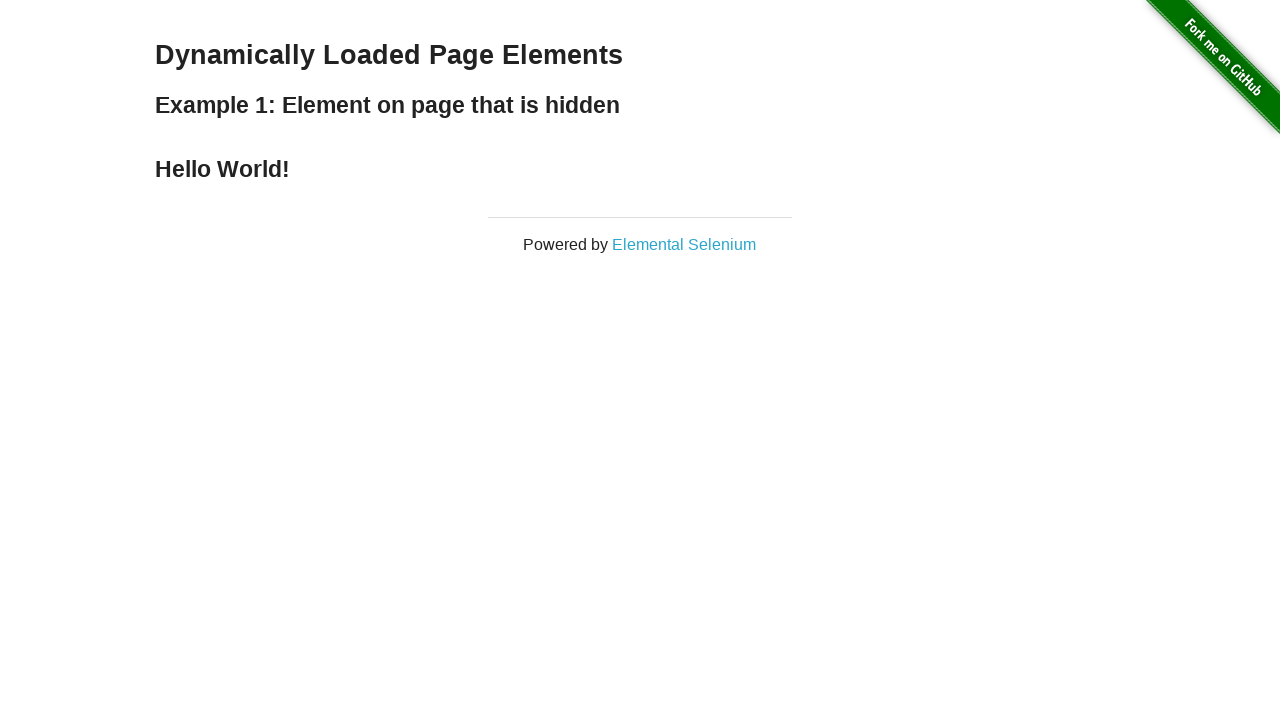

Retrieved and printed the text content of 'Hello World!' element
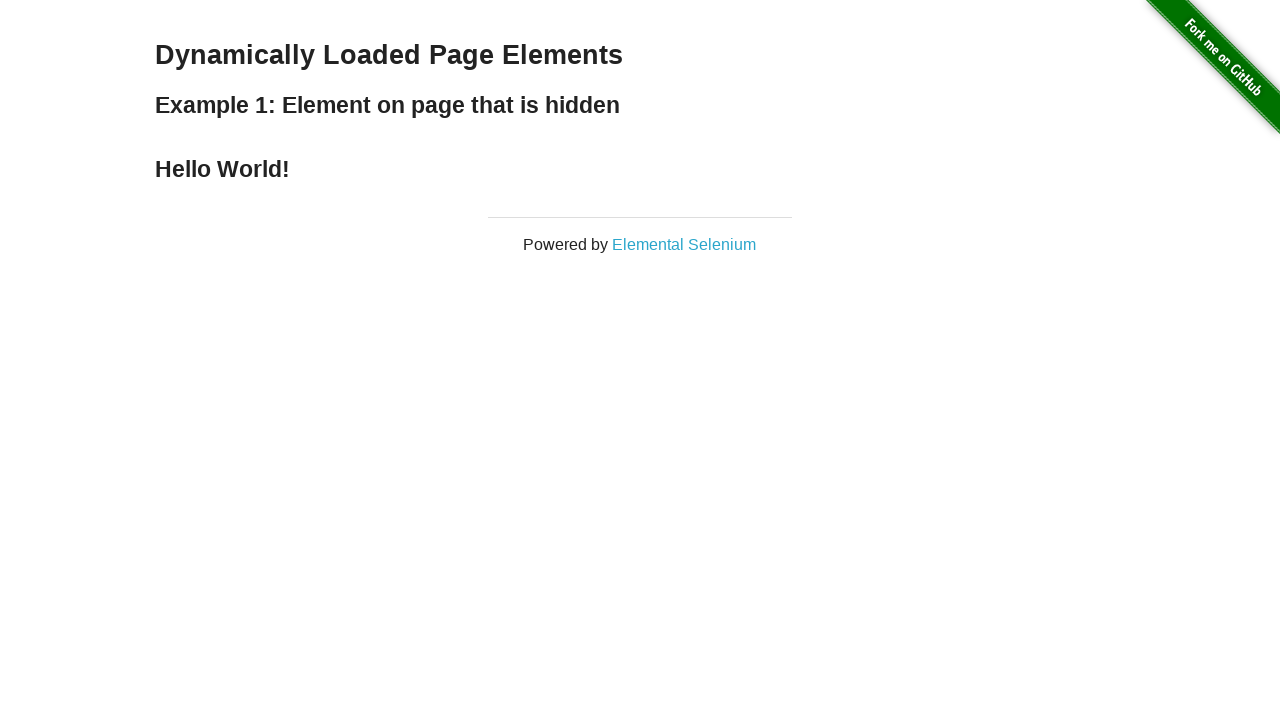

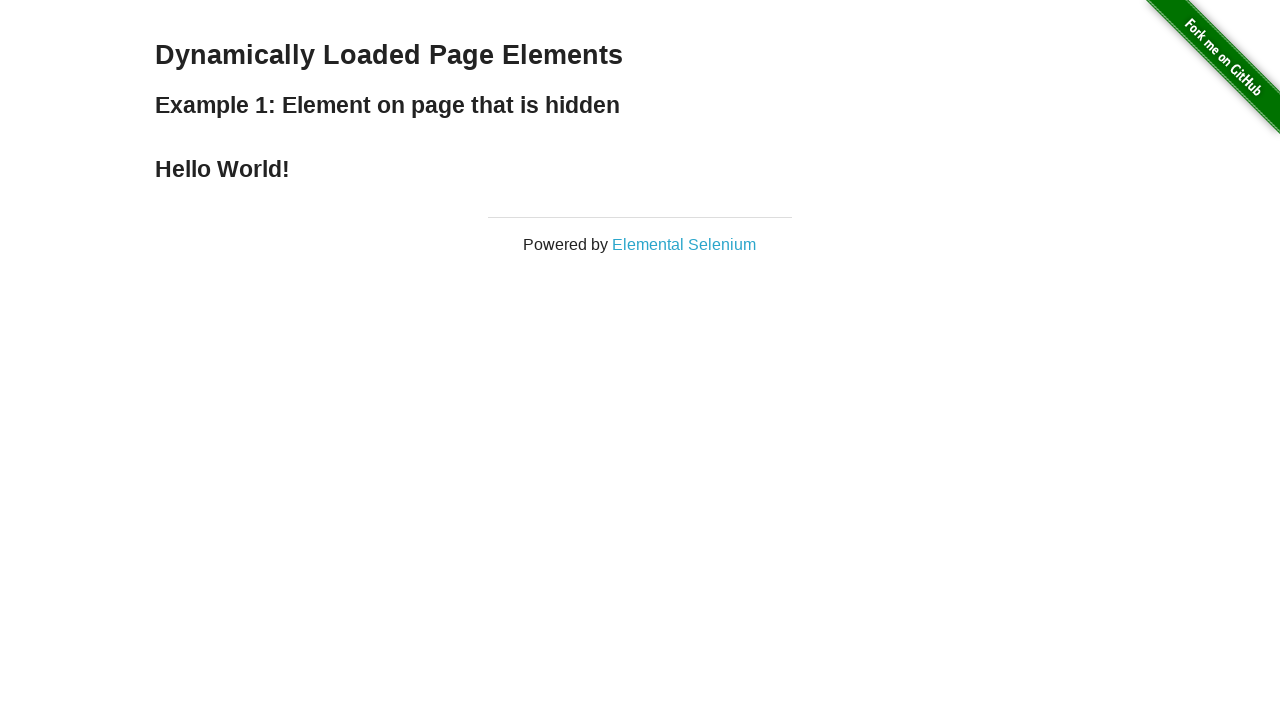